Tests that clicking the Form button redirects to the form page URL

Starting URL: http://uitest.duodecadits.com/

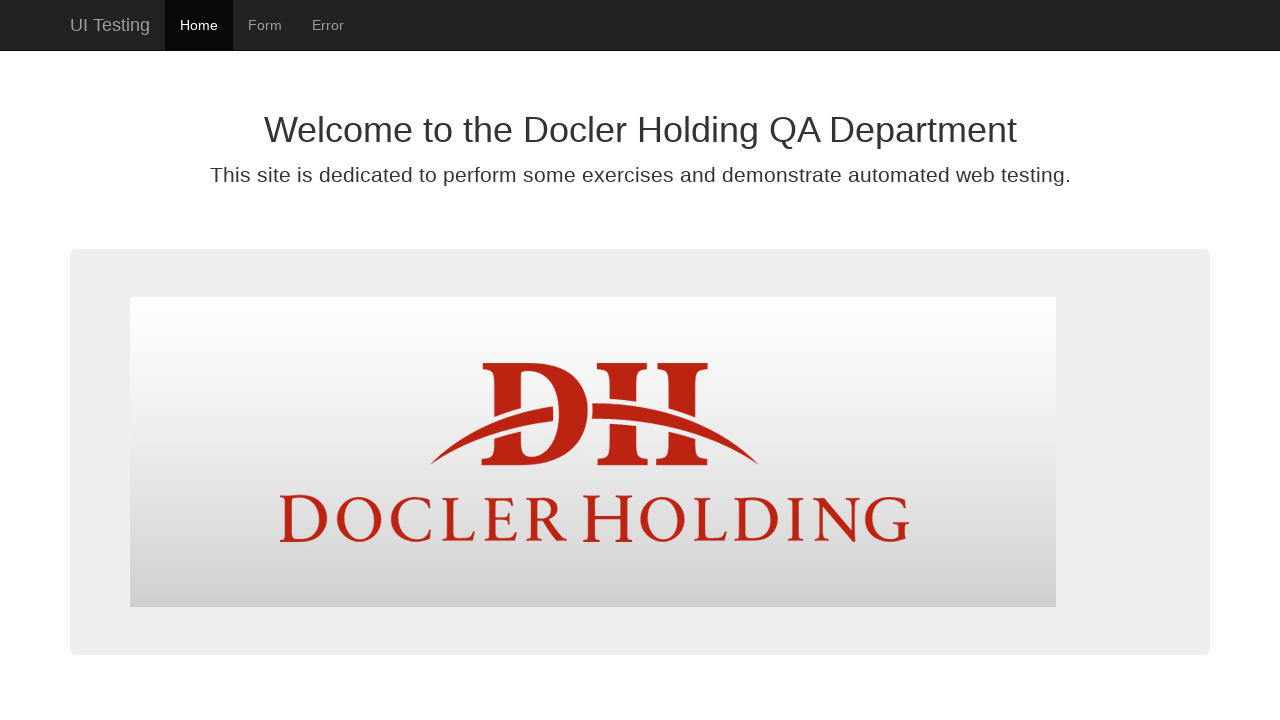

Clicked Form button at (265, 25) on #form
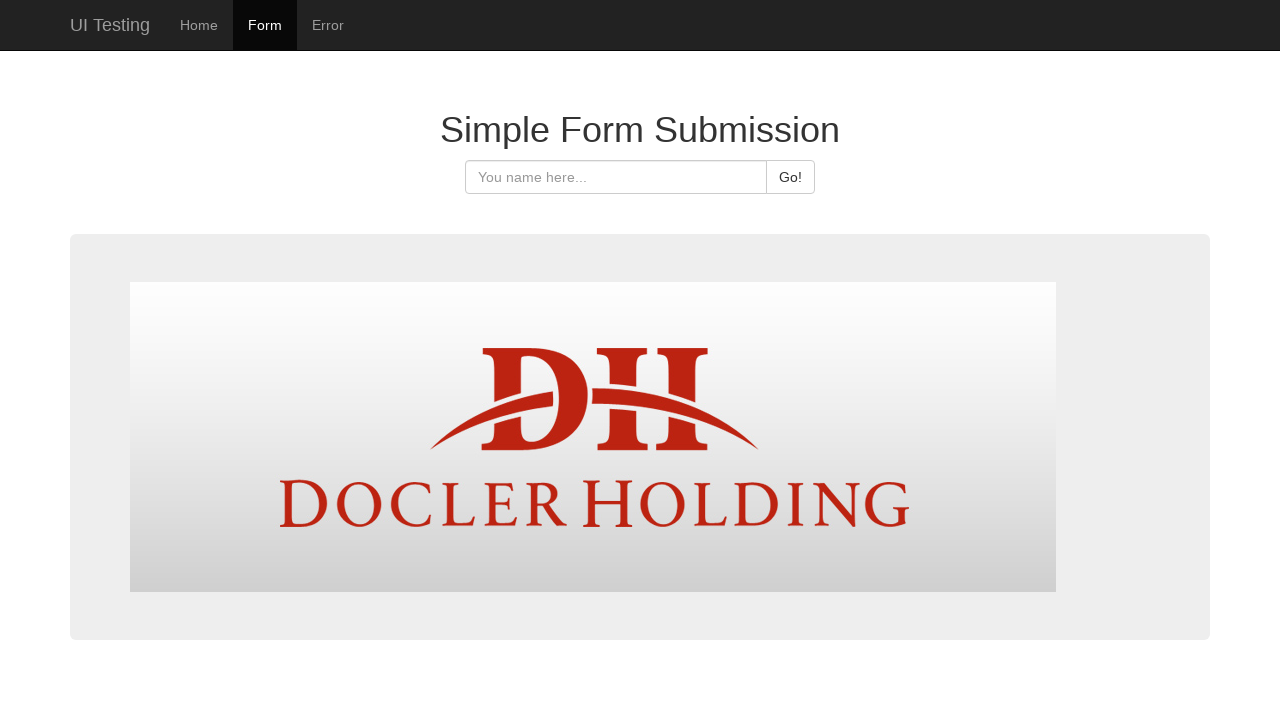

Verified that clicking Form button redirected to form page URL (http://uitest.duodecadits.com/form.html)
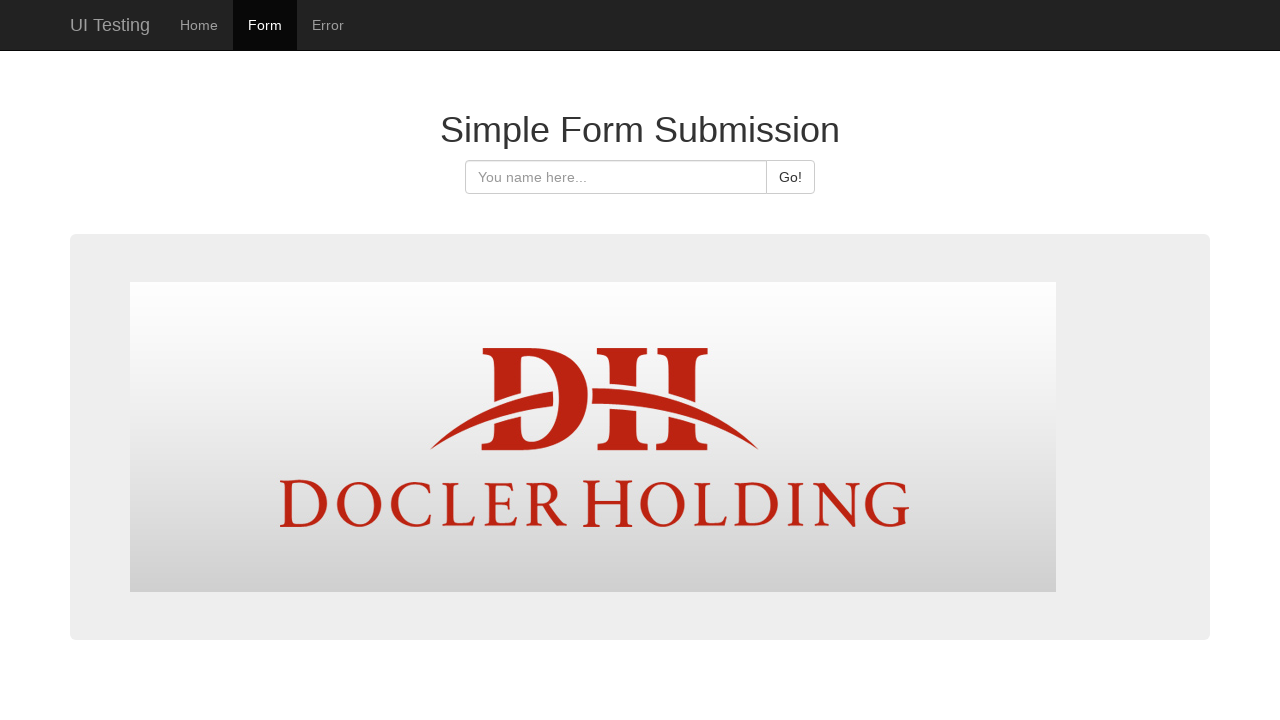

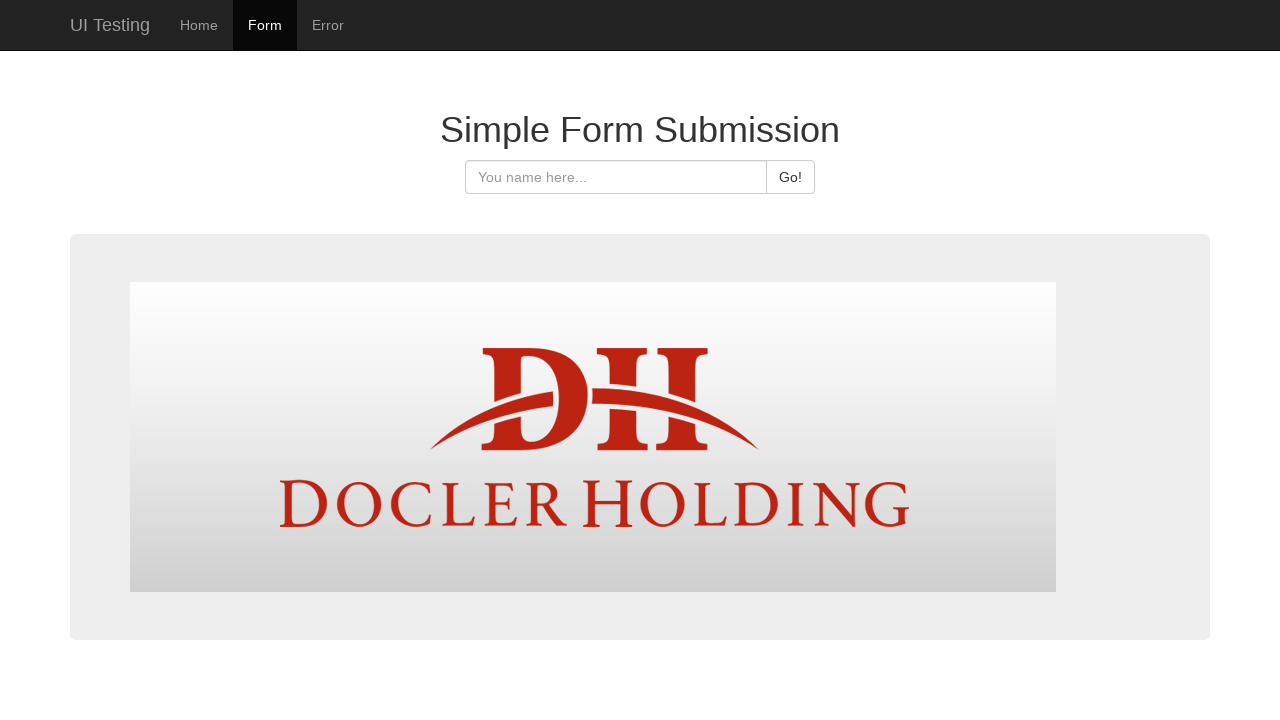